Tests that todo data persists after page reload

Starting URL: https://demo.playwright.dev/todomvc

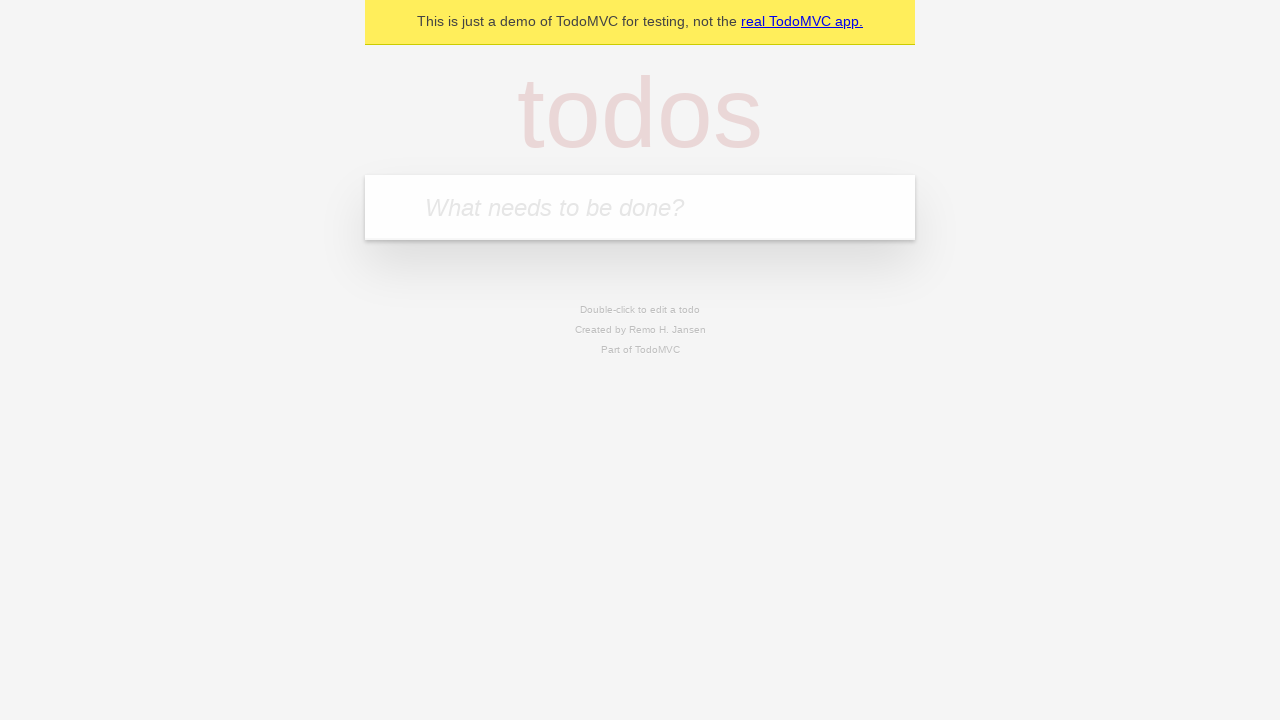

Filled todo input with 'buy some cheese' on internal:attr=[placeholder="What needs to be done?"i]
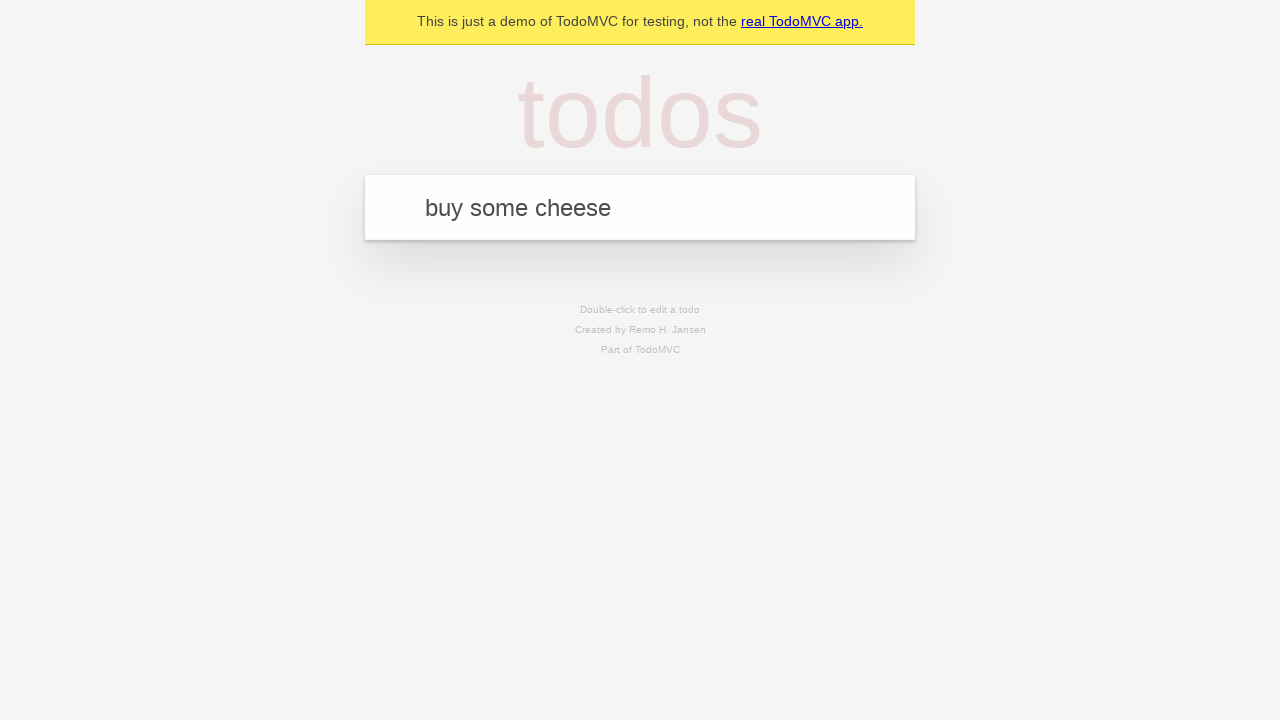

Pressed Enter to add 'buy some cheese' to todo list on internal:attr=[placeholder="What needs to be done?"i]
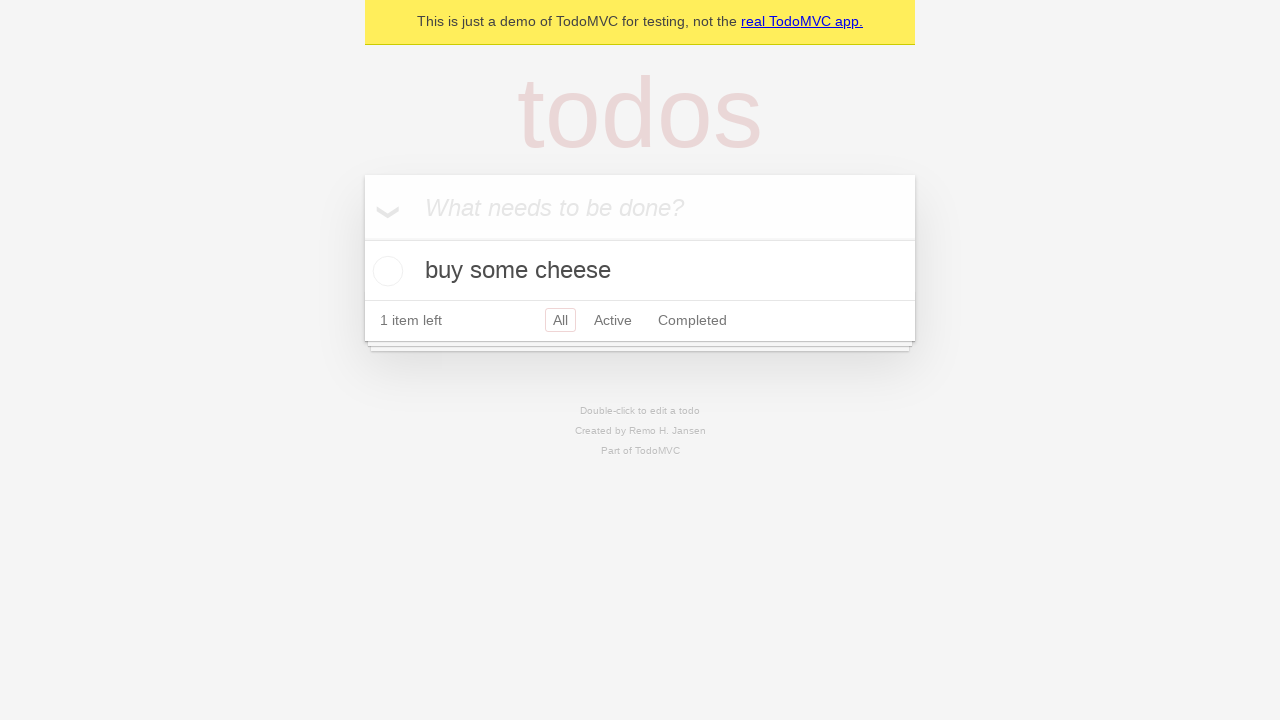

Filled todo input with 'feed the cat' on internal:attr=[placeholder="What needs to be done?"i]
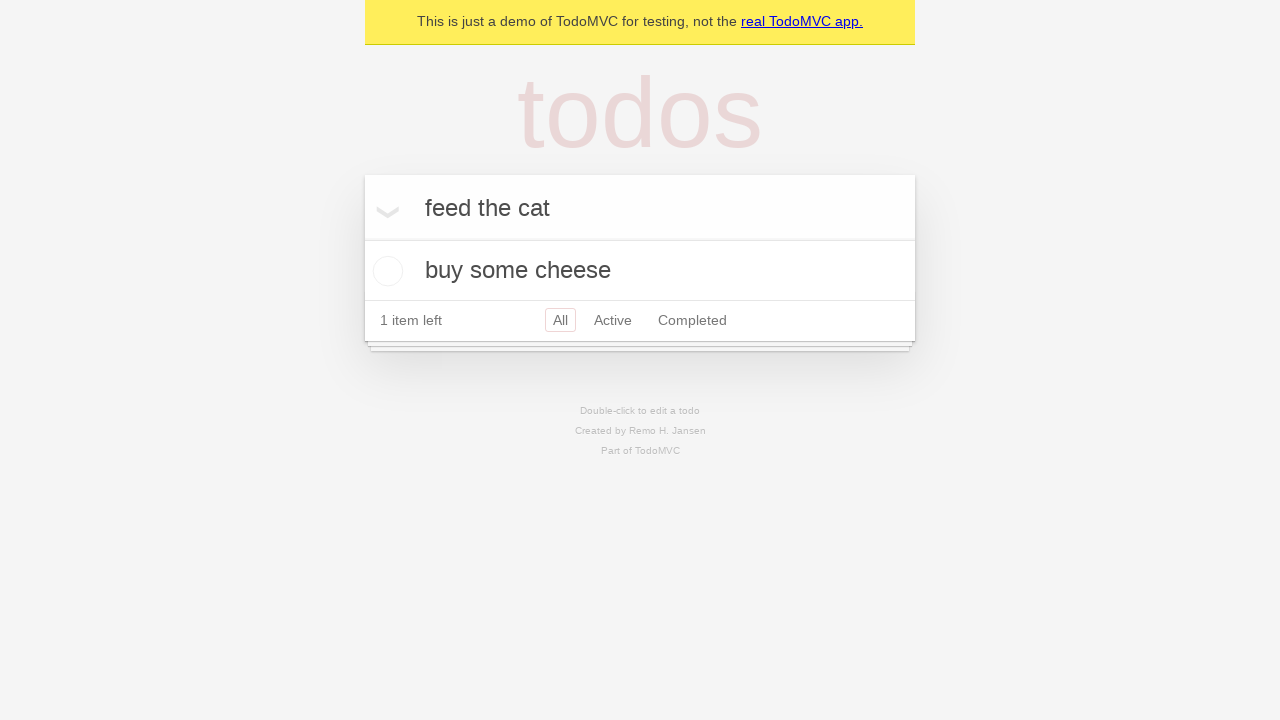

Pressed Enter to add 'feed the cat' to todo list on internal:attr=[placeholder="What needs to be done?"i]
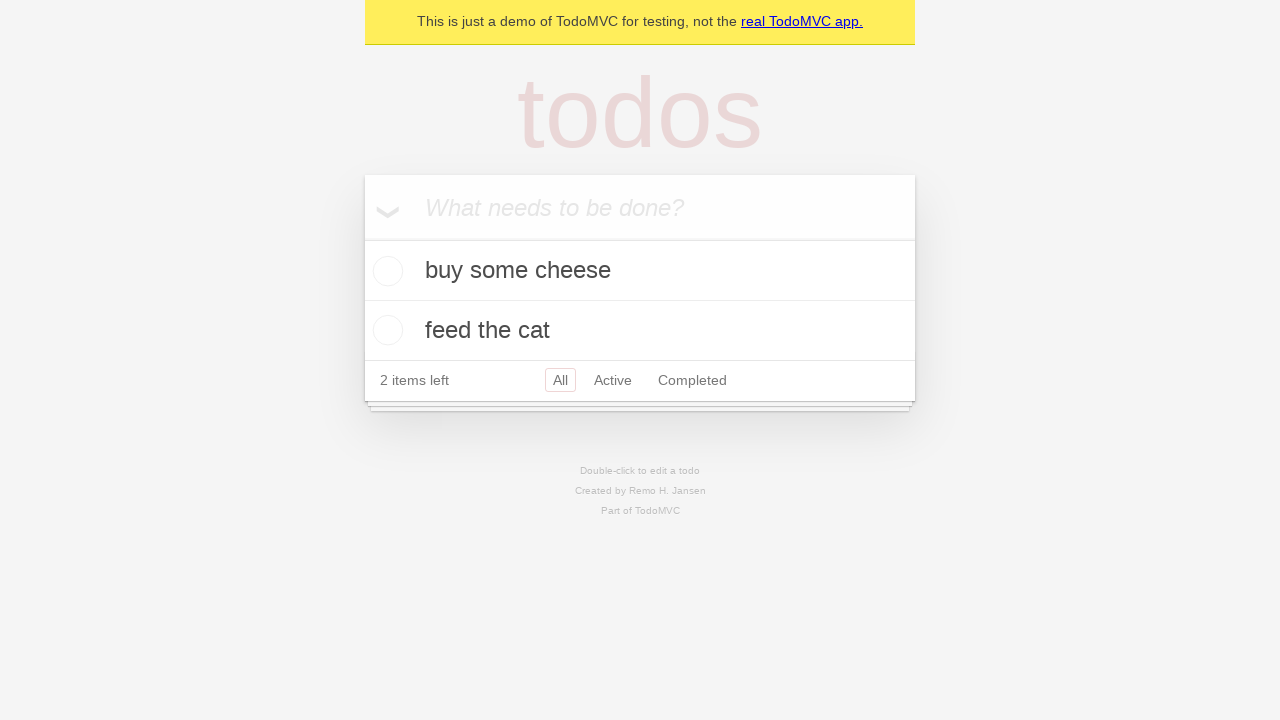

Located first todo item checkbox
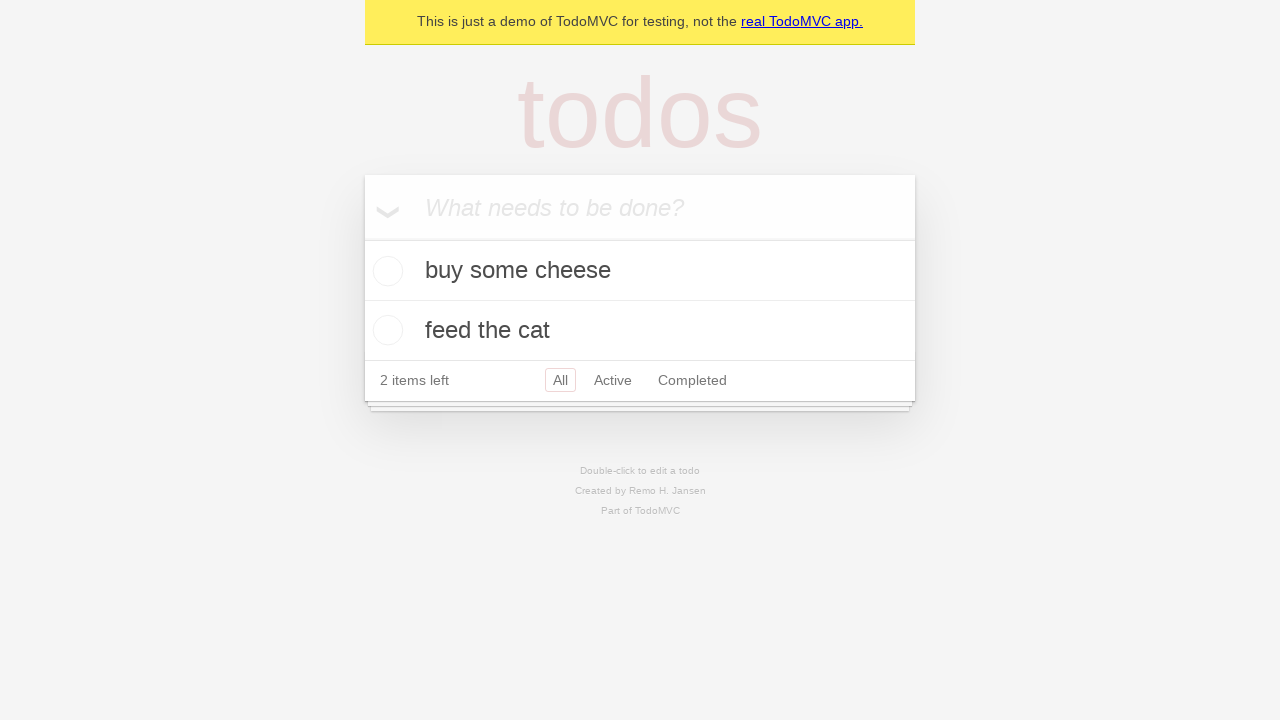

Checked the first todo item at (385, 271) on internal:testid=[data-testid="todo-item"s] >> nth=0 >> internal:role=checkbox
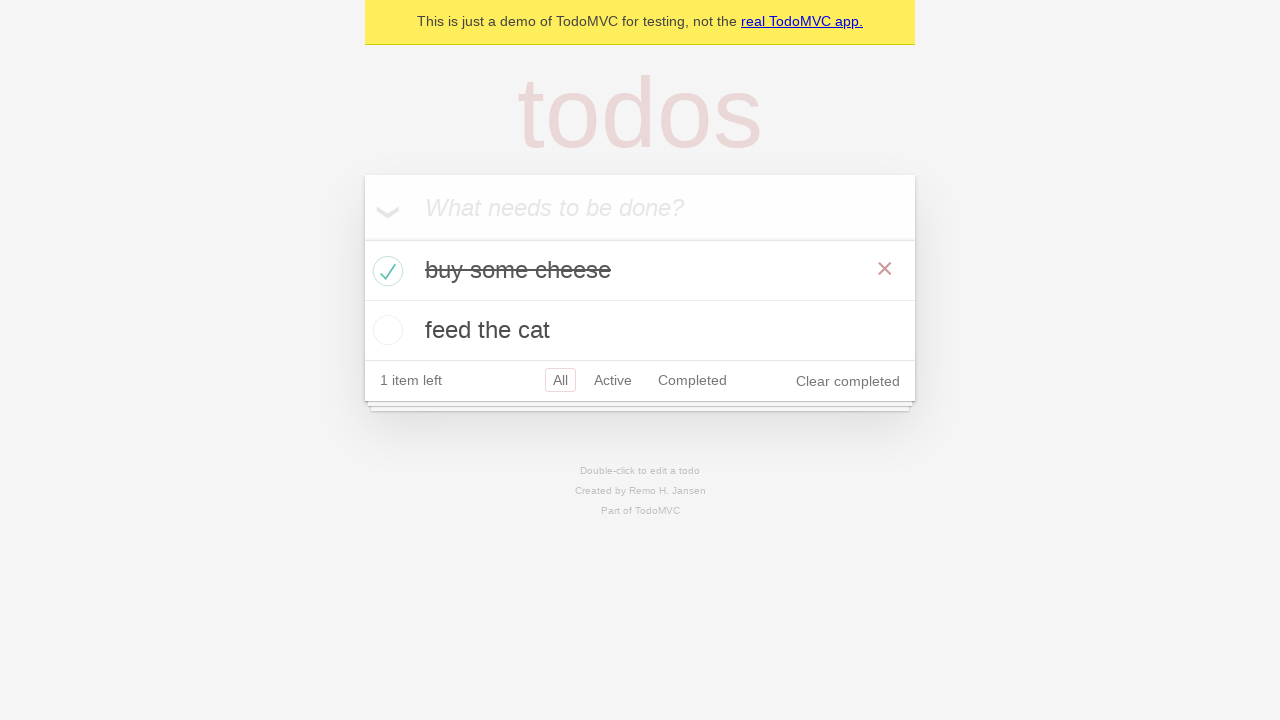

Reloaded the page to test data persistence
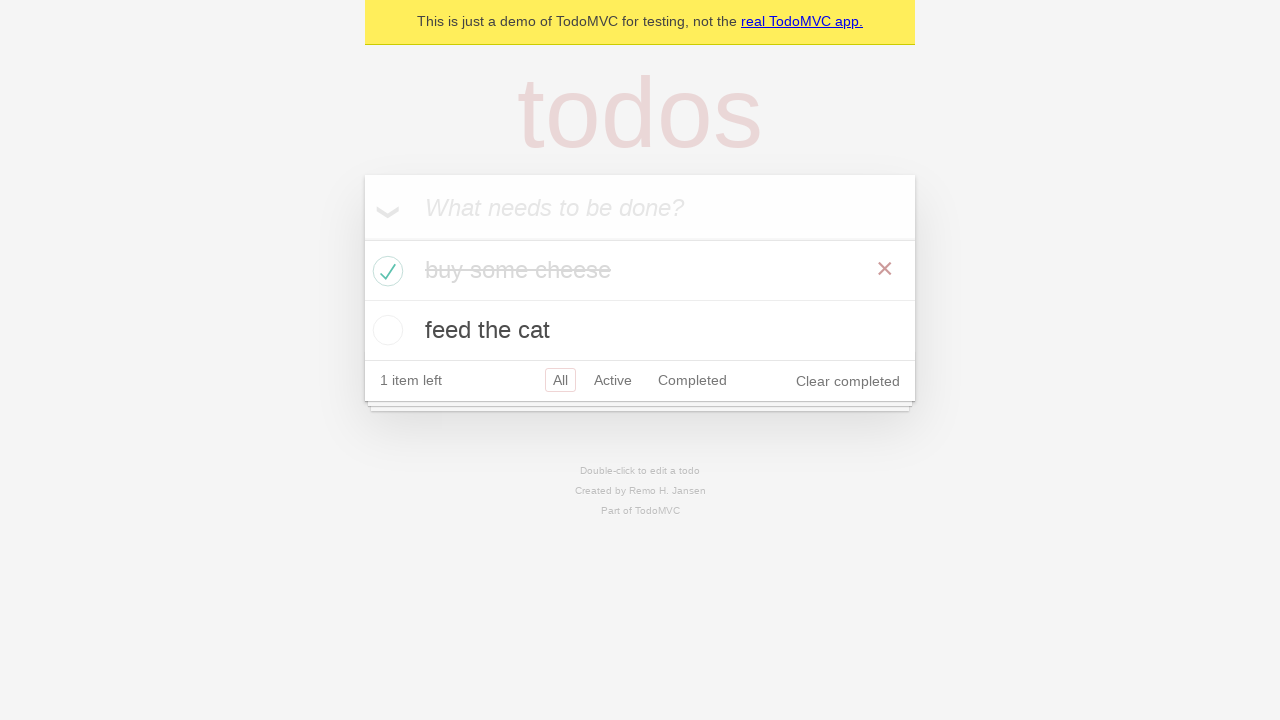

Todo items loaded after page reload
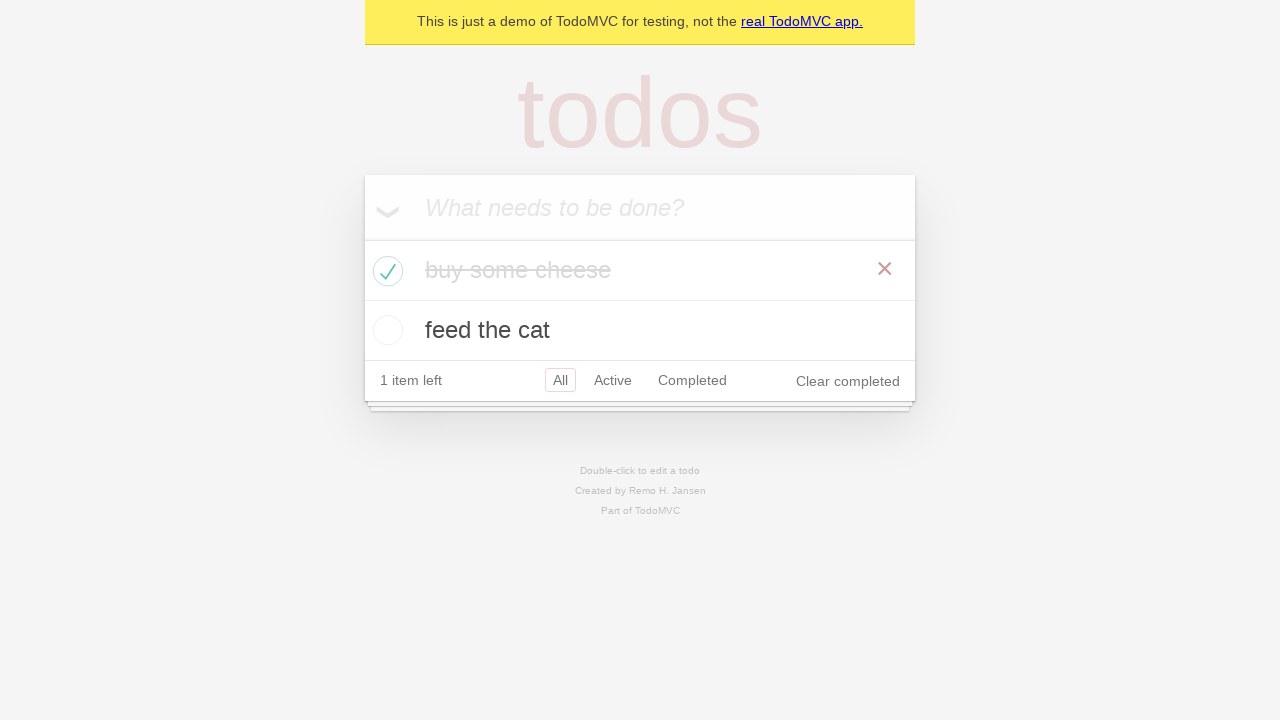

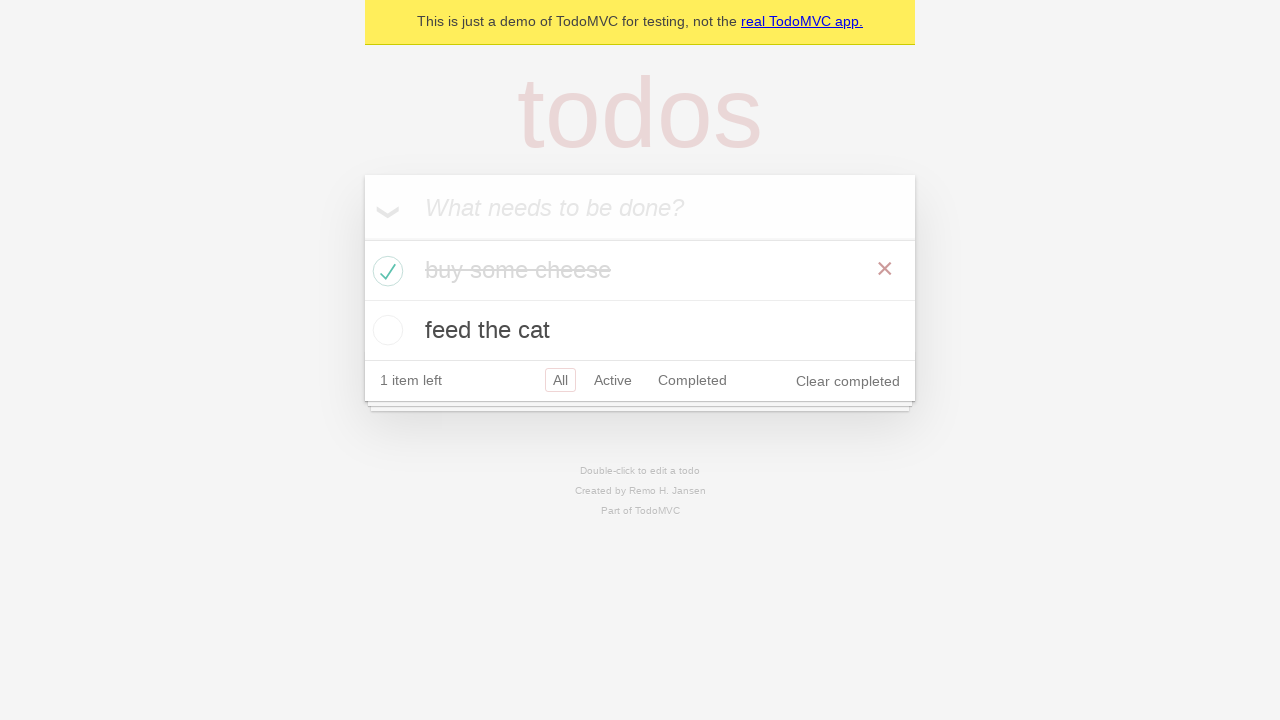